Navigates to the Korean Meteorological Administration weather commentary page and verifies that weather commentary text content is displayed in the designated paragraph elements.

Starting URL: https://www.weather.go.kr/w/weather/commentary.do#view4225

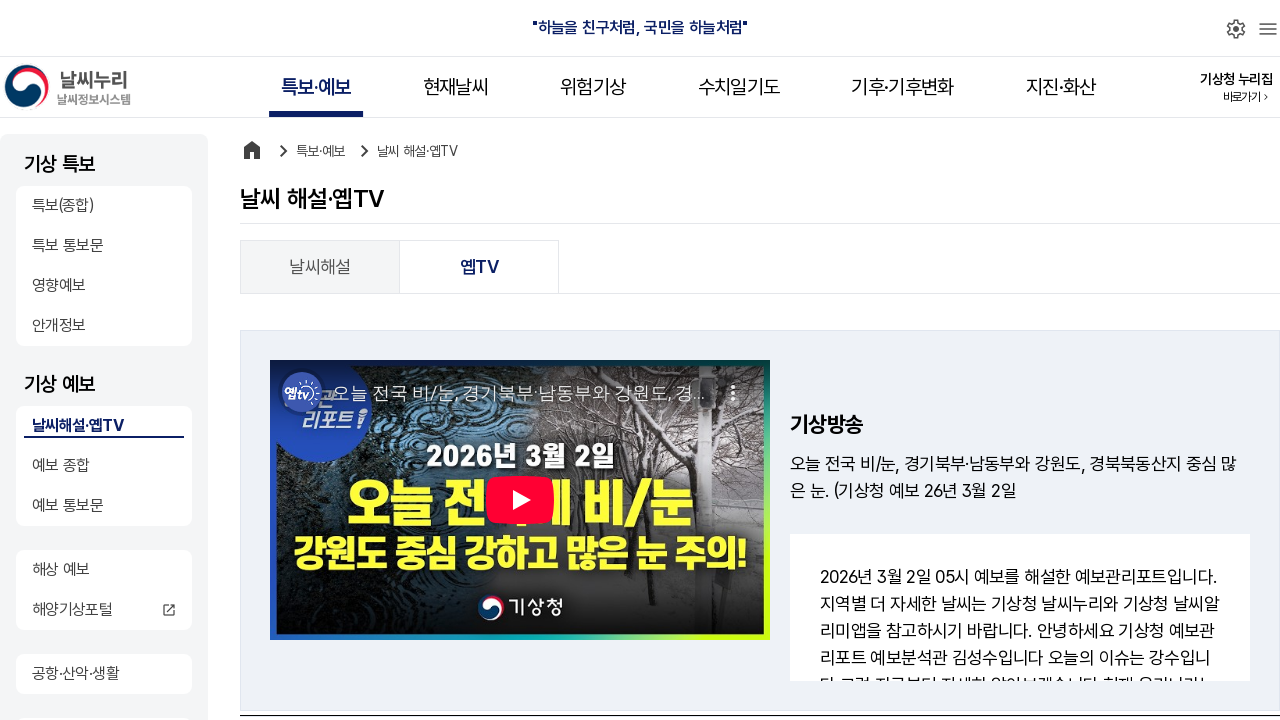

Waited for page to reach networkidle state
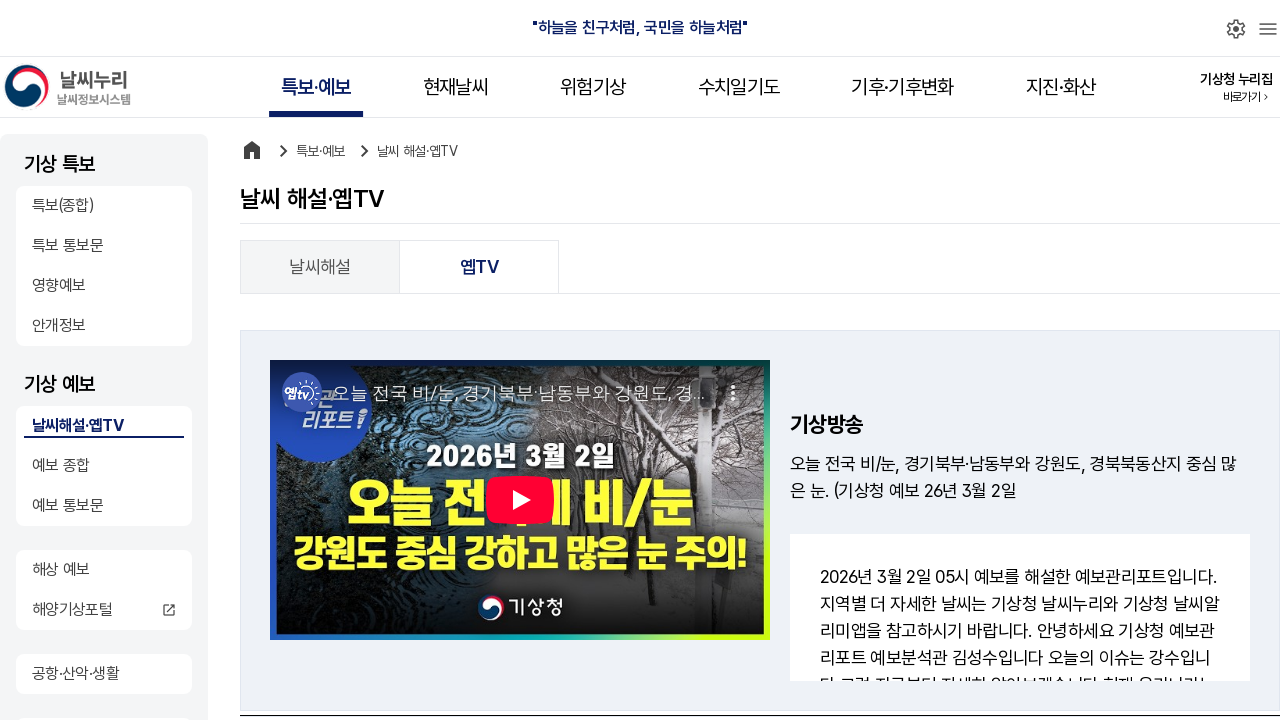

Weather commentary text elements loaded in designated paragraph elements
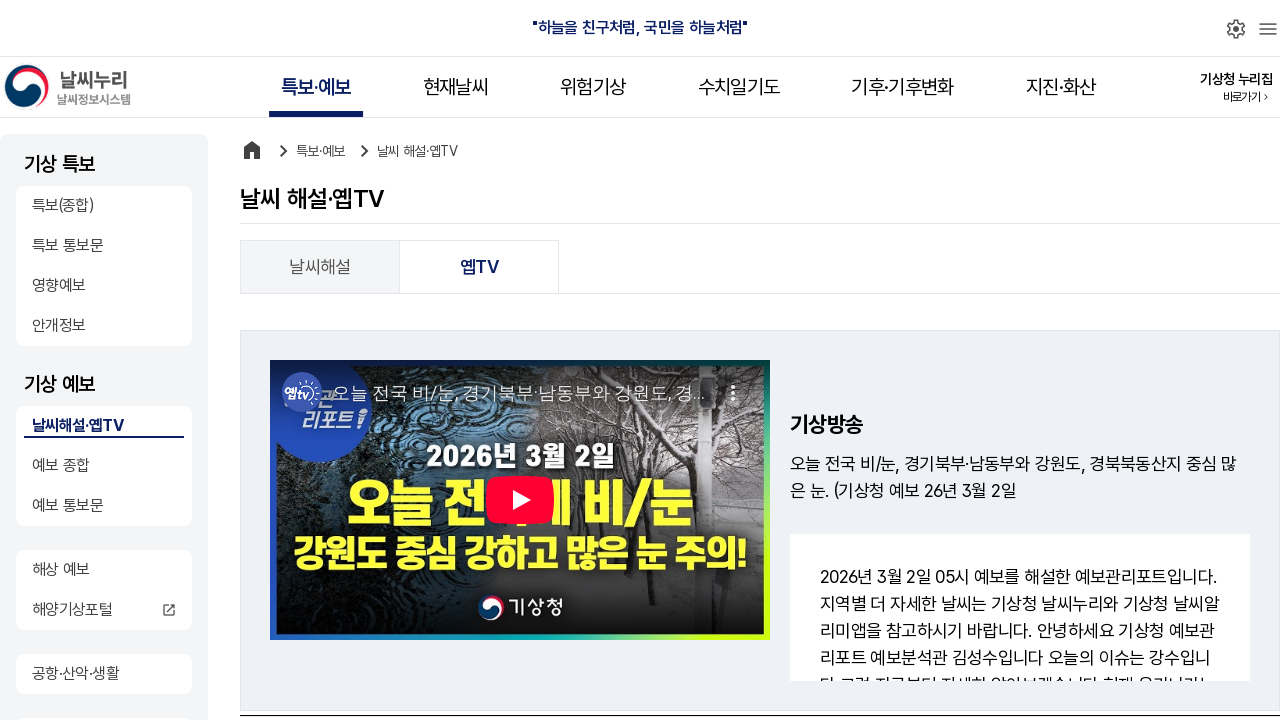

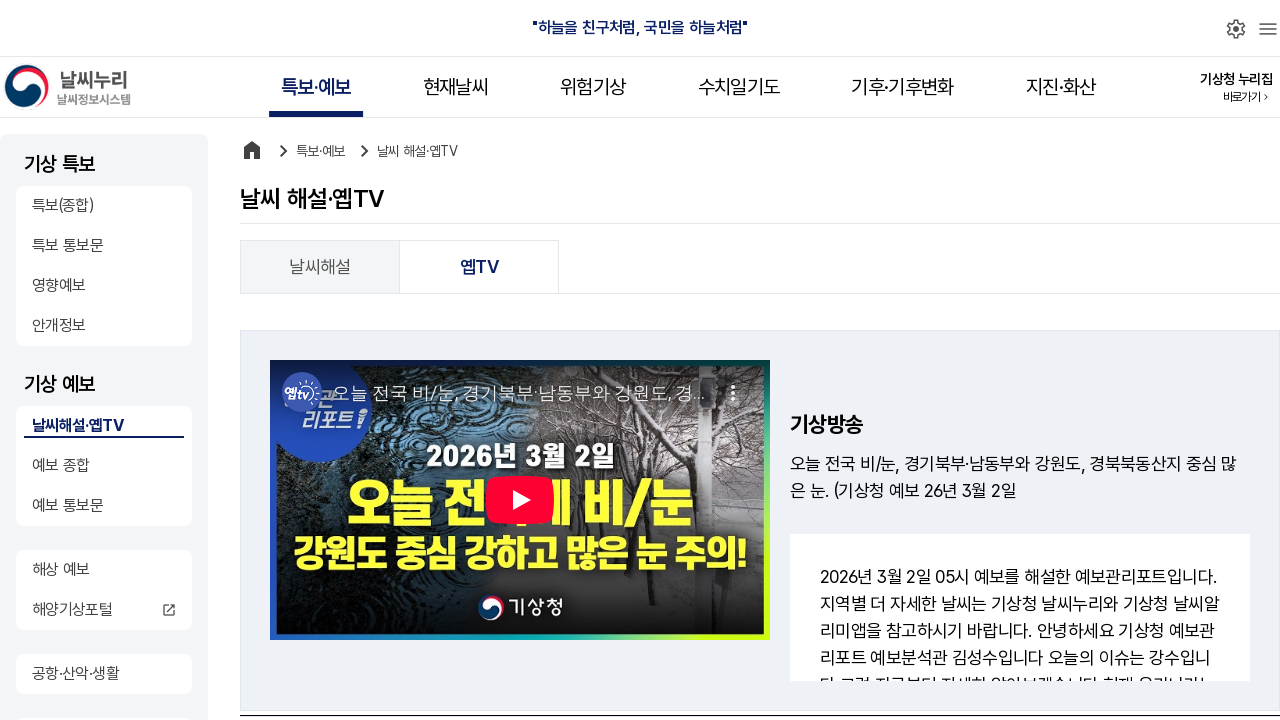